Tests navigation from CRM homepage to pricing page by clicking the Pricing link and verifying the URL contains "pricing.html"

Starting URL: https://classic.crmpro.com/

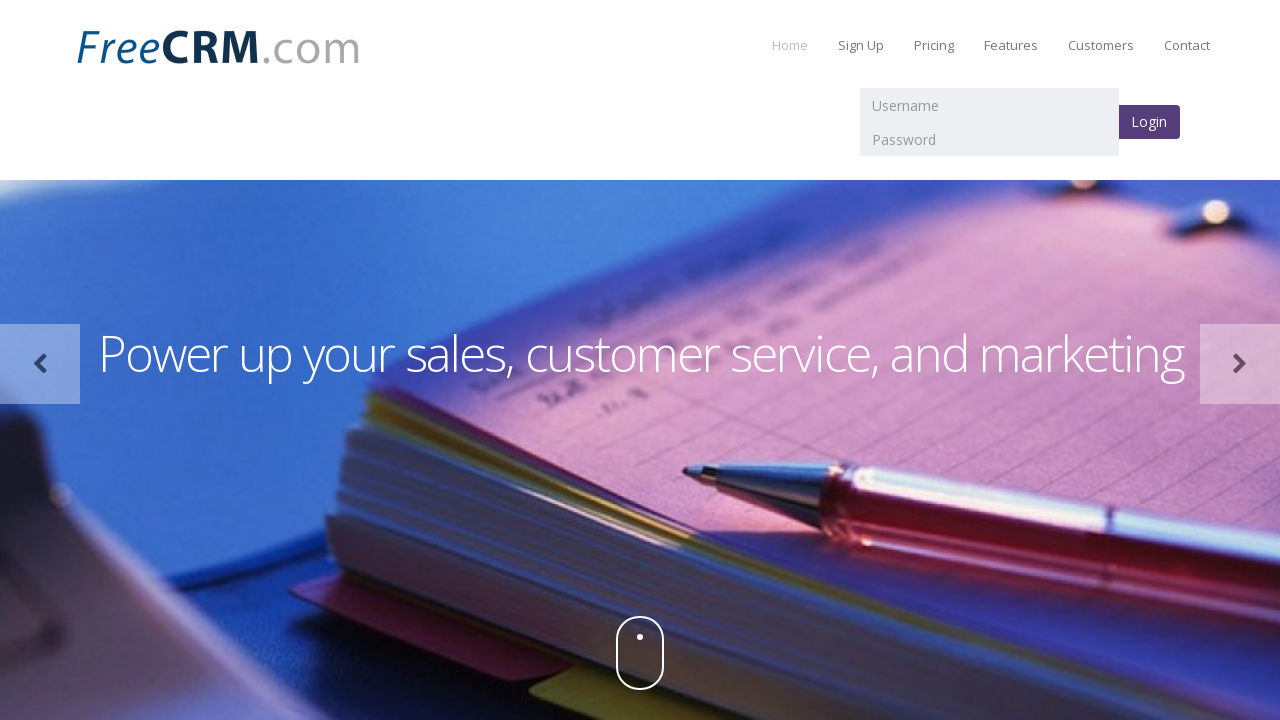

Clicked Pricing link on CRM homepage at (934, 45) on a:text('Pricing')
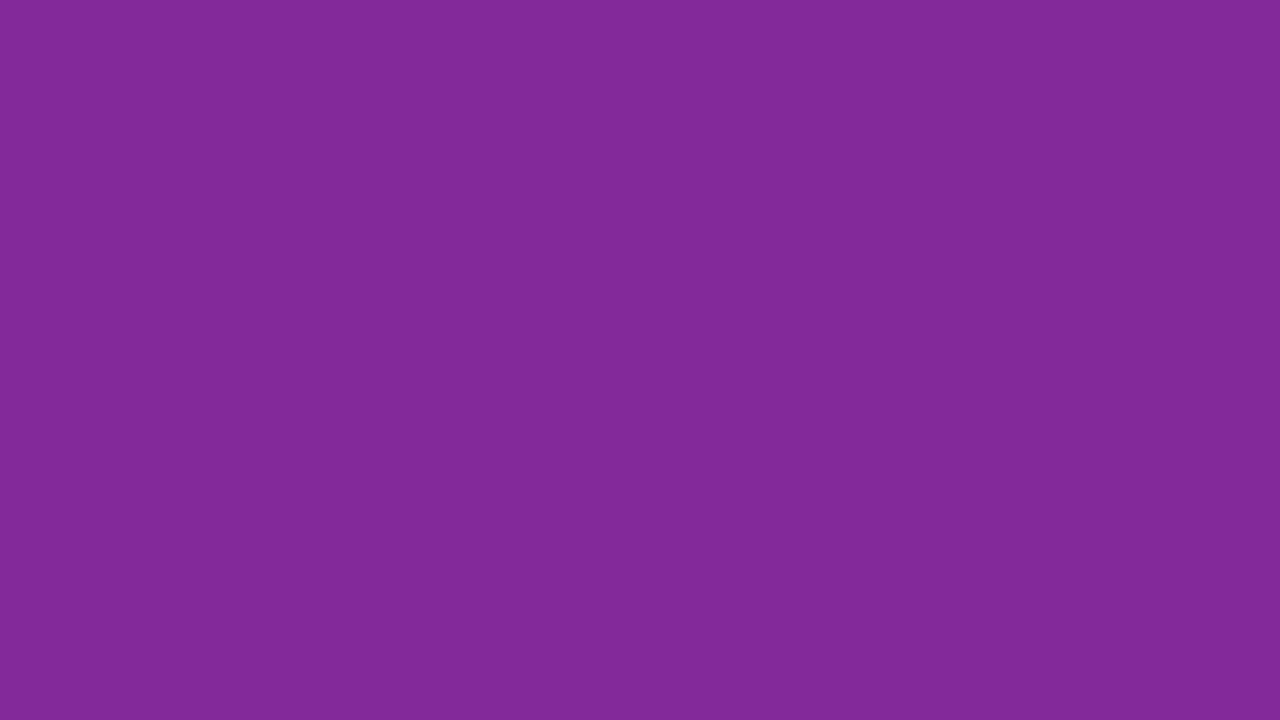

Navigation to pricing page completed and URL verified to contain 'pricing.html'
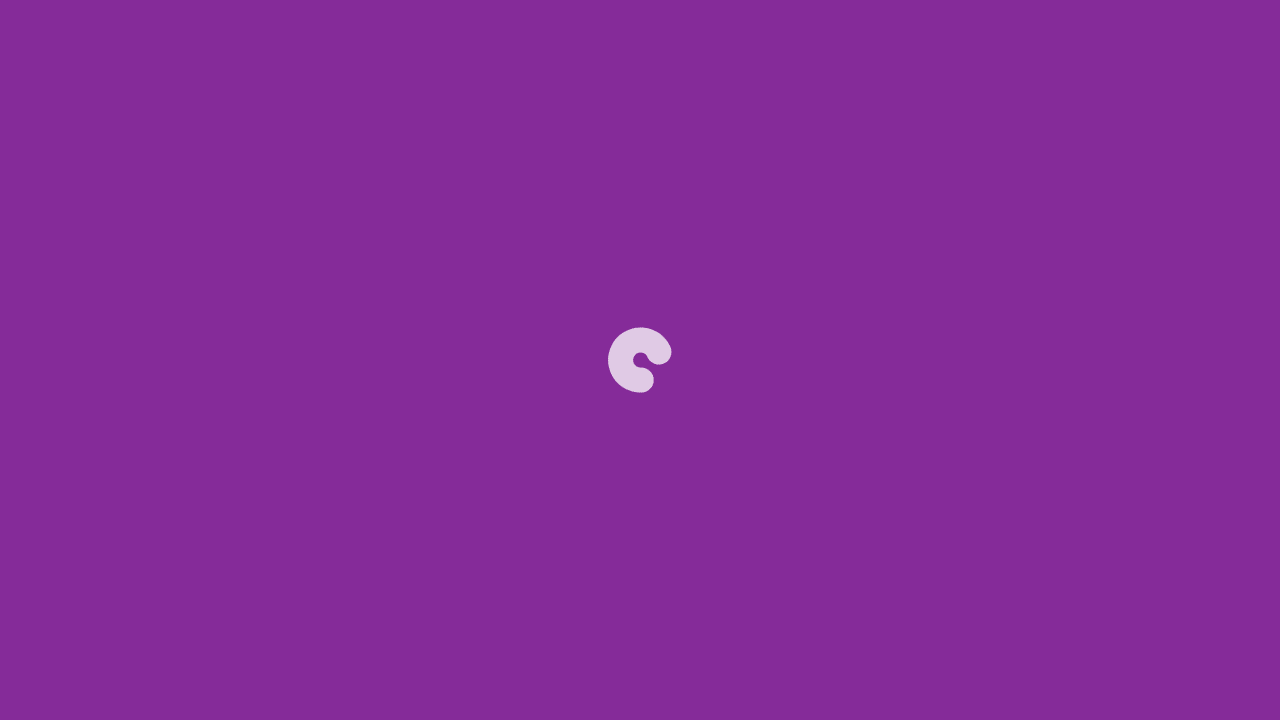

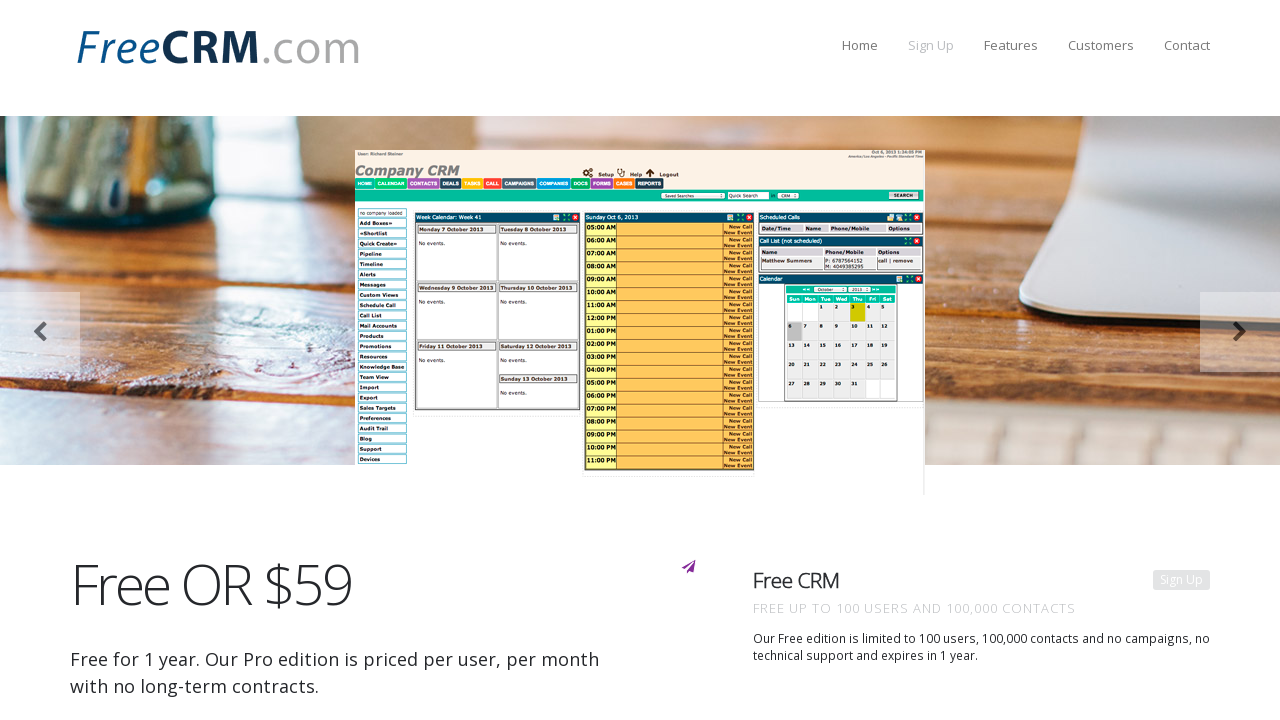